Tests radio button group functionality by clicking each radio button in a group sequentially to verify that only one can be selected at a time

Starting URL: http://www.echoecho.com/htmlforms10.htm

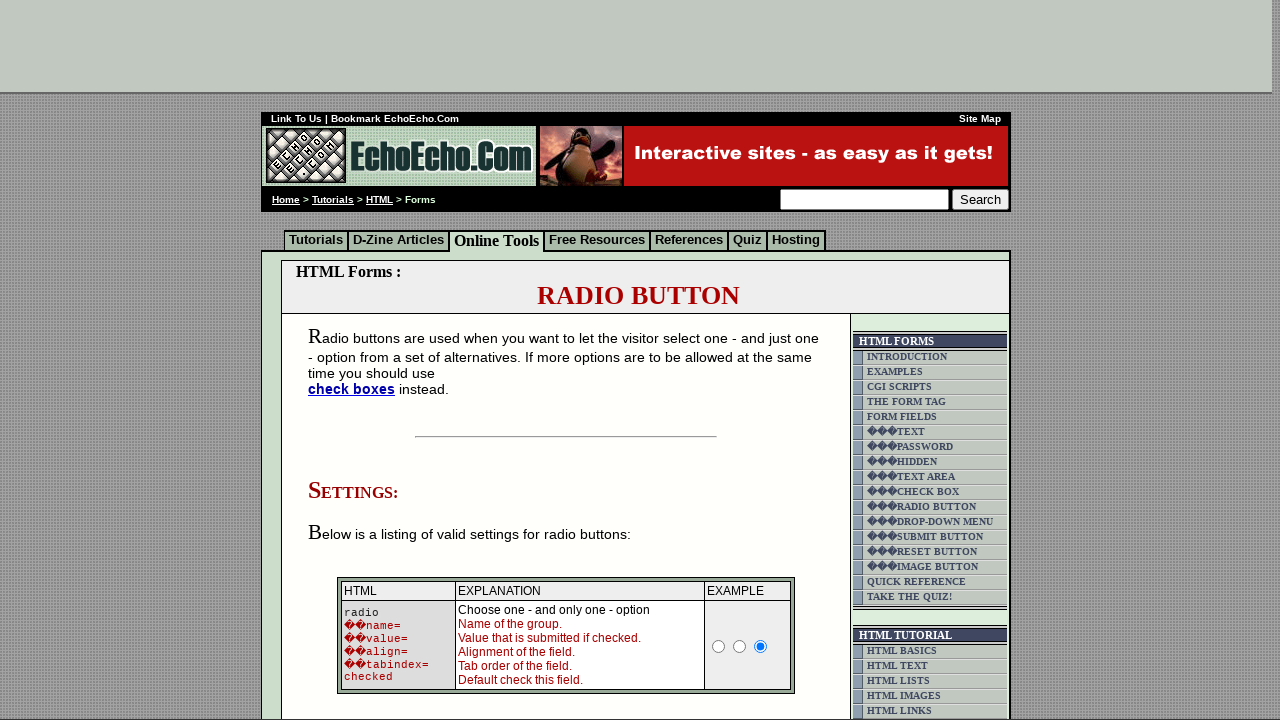

Located the radio button container block
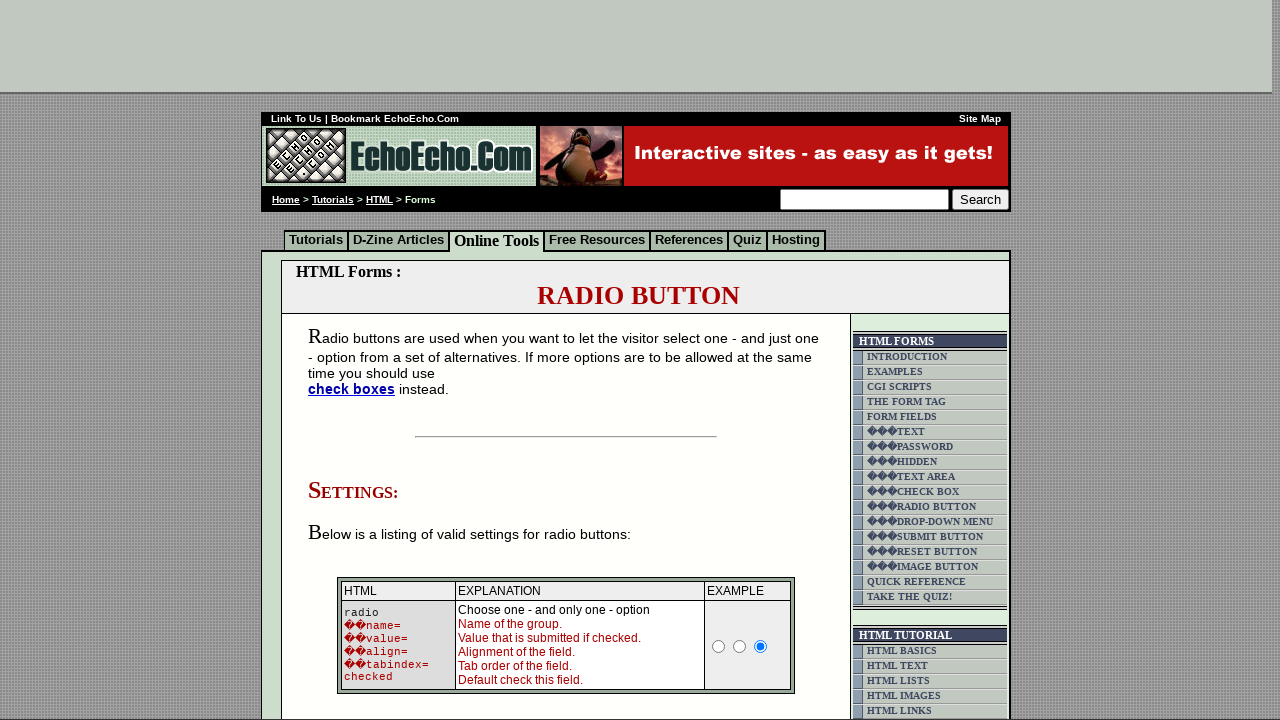

Located all radio buttons in group1
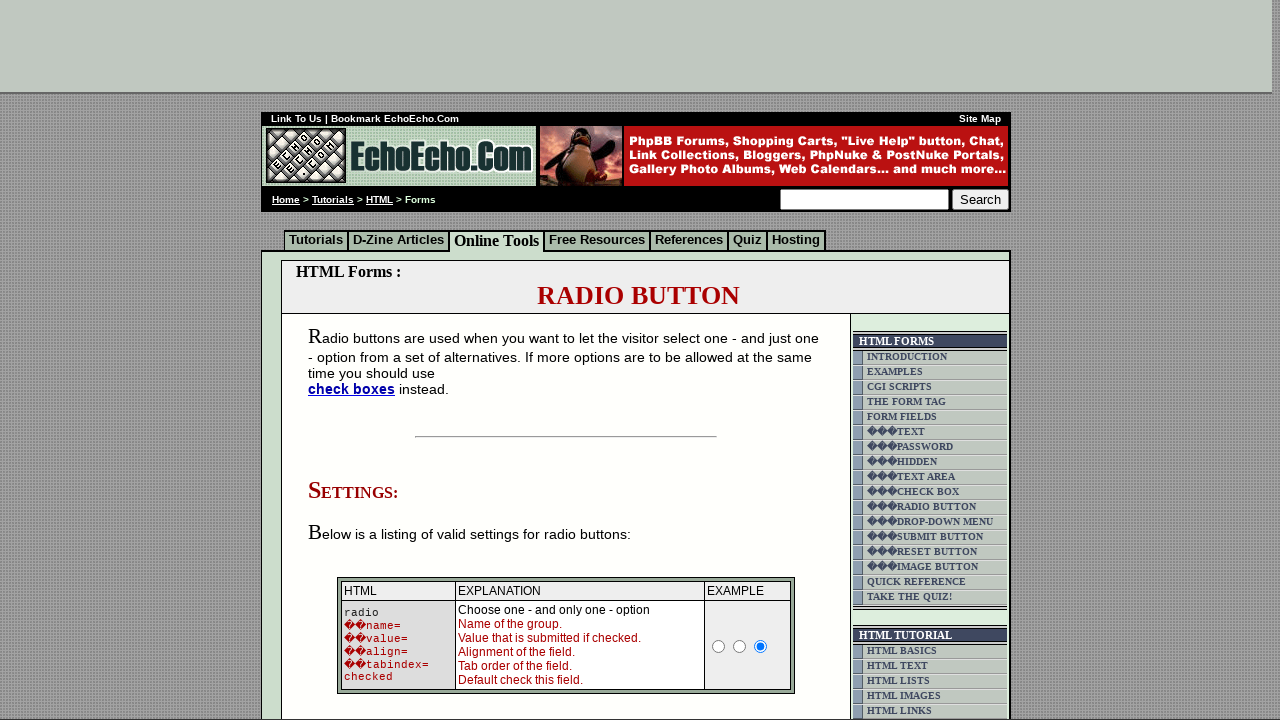

Found 3 radio buttons in the group
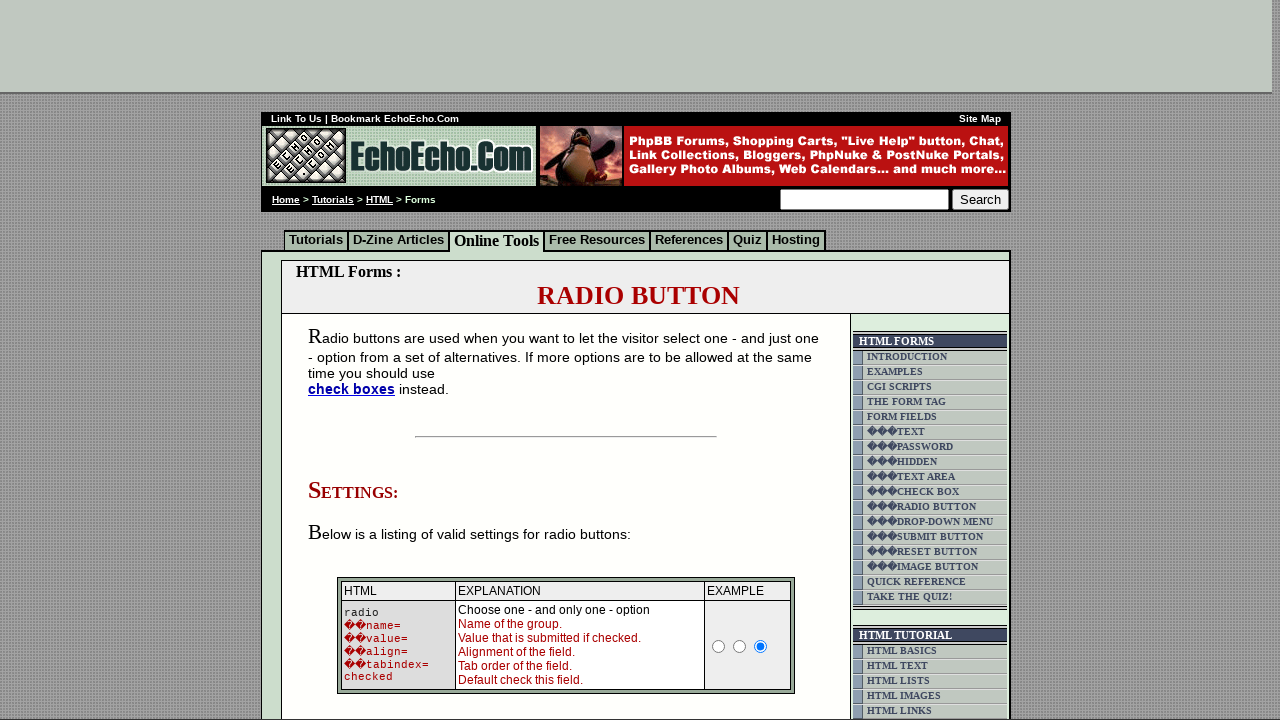

Clicked radio button 1 of 3 at (356, 360) on xpath=//body/div[2]/table[9]//form//table[3]//td >> input[name='group1'] >> nth=
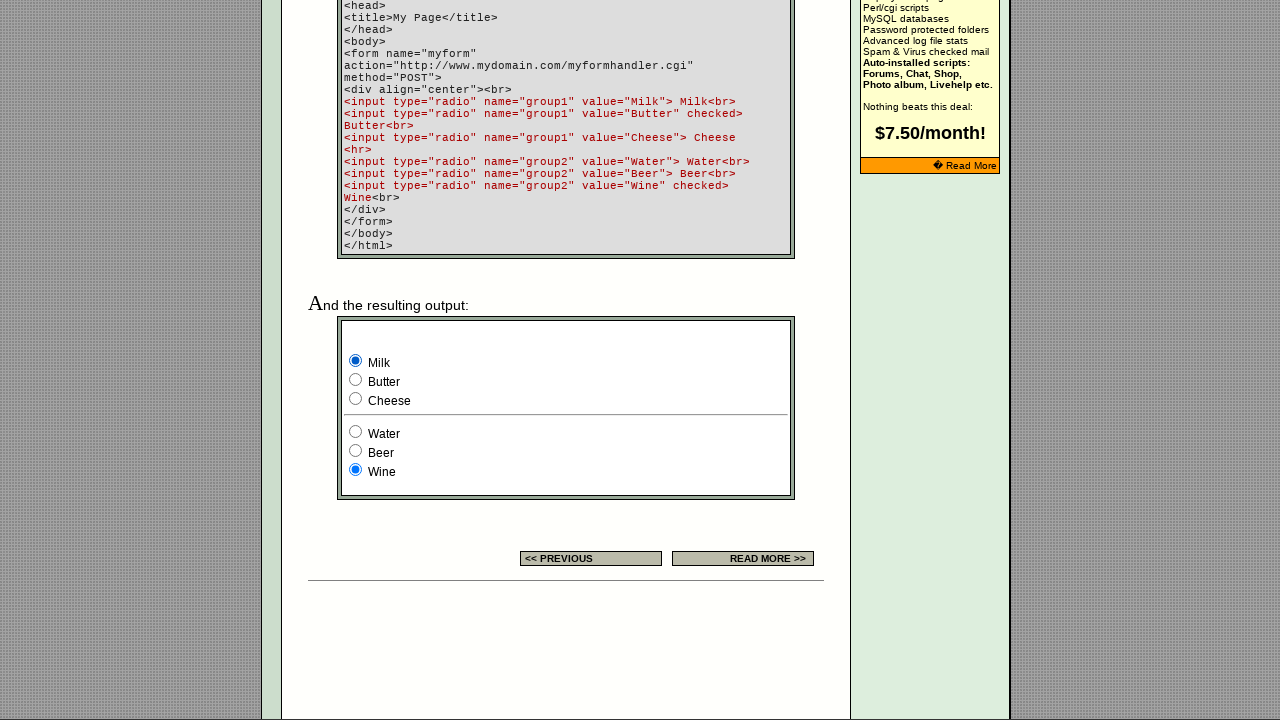

Waited for radio button 1 selection to process
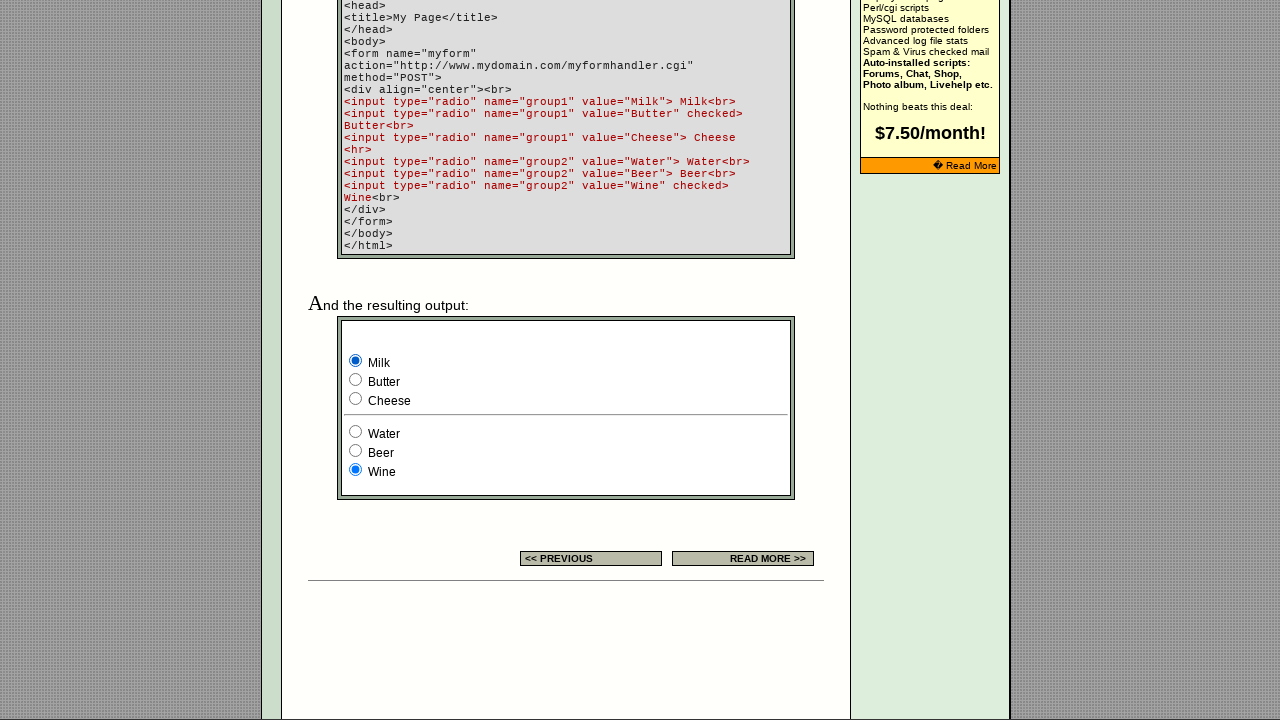

Clicked radio button 2 of 3 at (356, 380) on xpath=//body/div[2]/table[9]//form//table[3]//td >> input[name='group1'] >> nth=
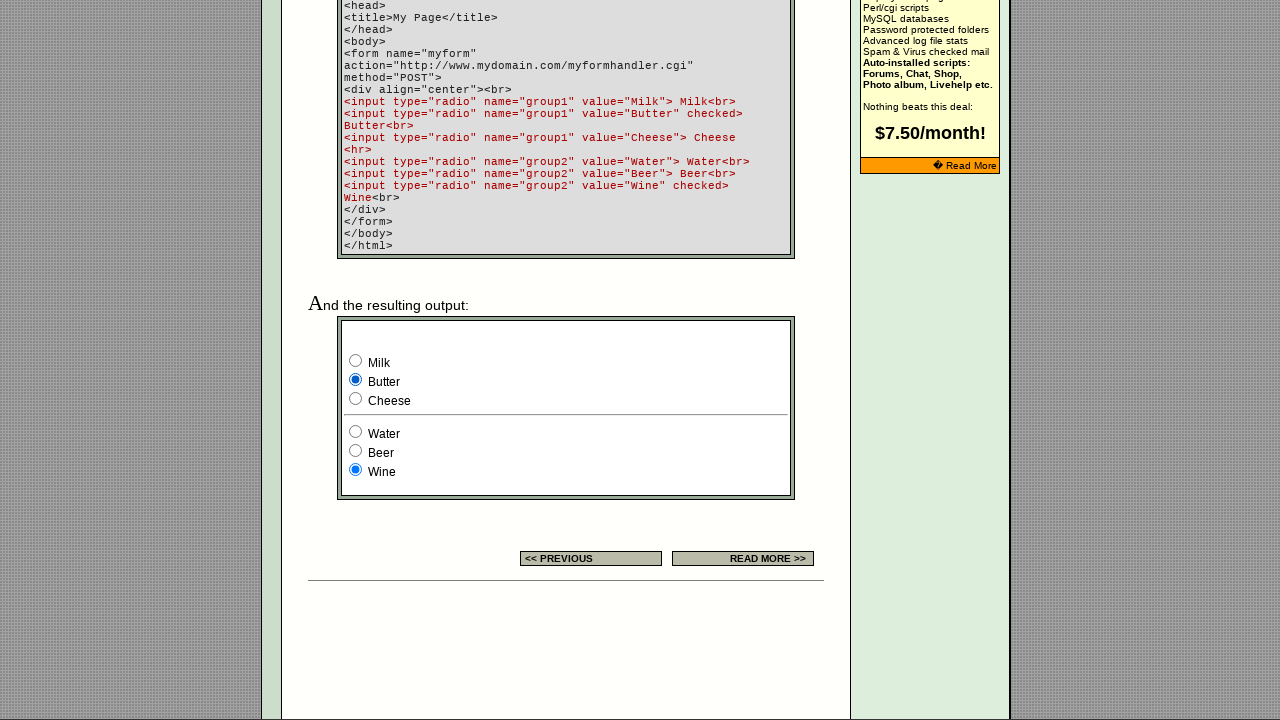

Waited for radio button 2 selection to process
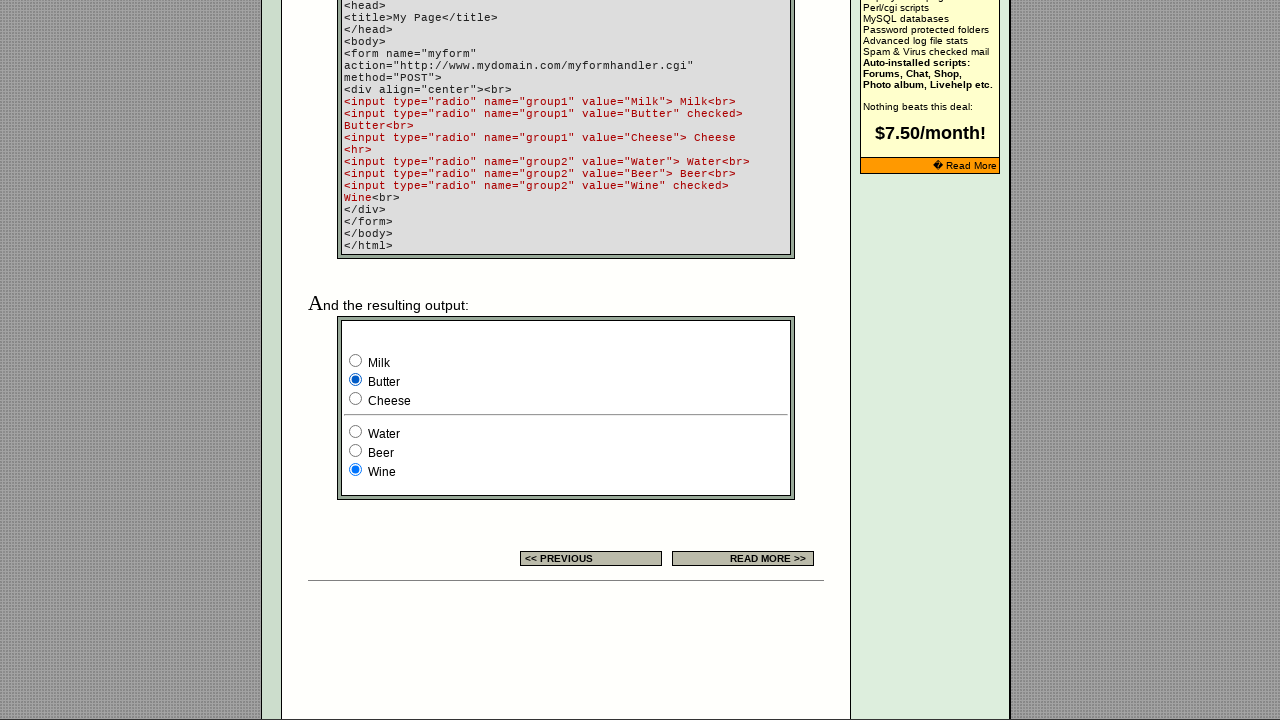

Clicked radio button 3 of 3 at (356, 398) on xpath=//body/div[2]/table[9]//form//table[3]//td >> input[name='group1'] >> nth=
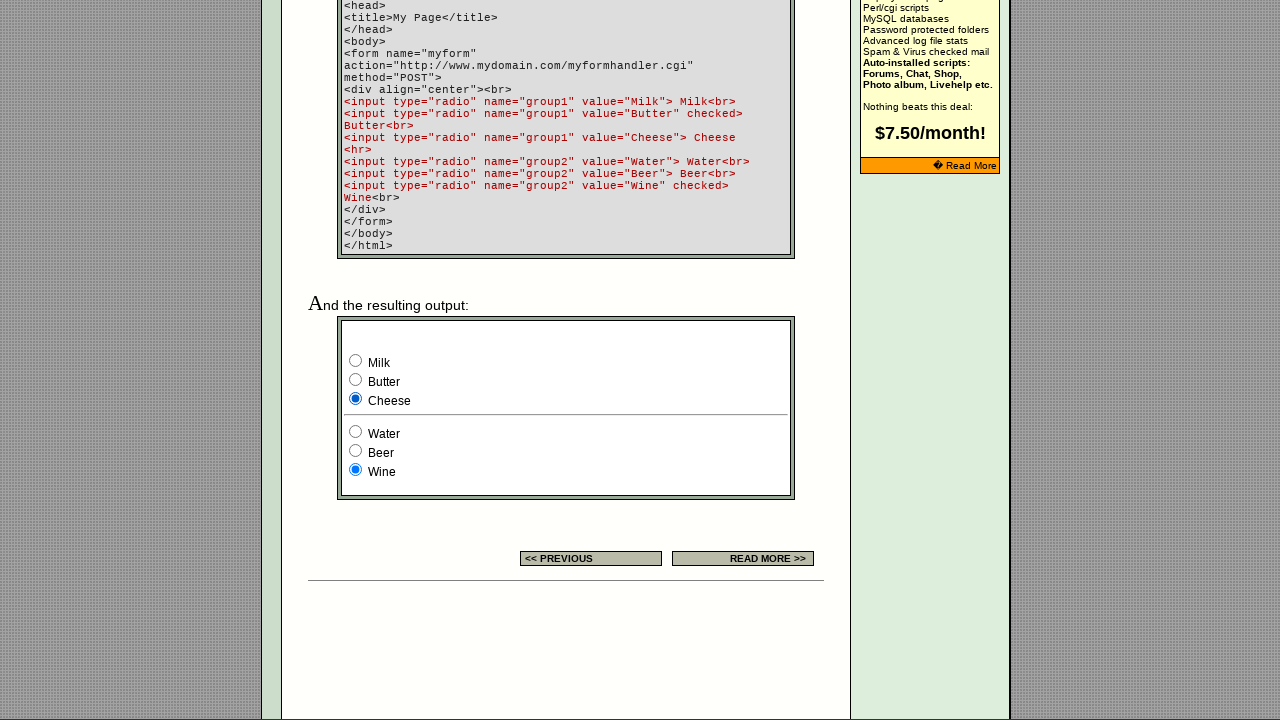

Waited for radio button 3 selection to process
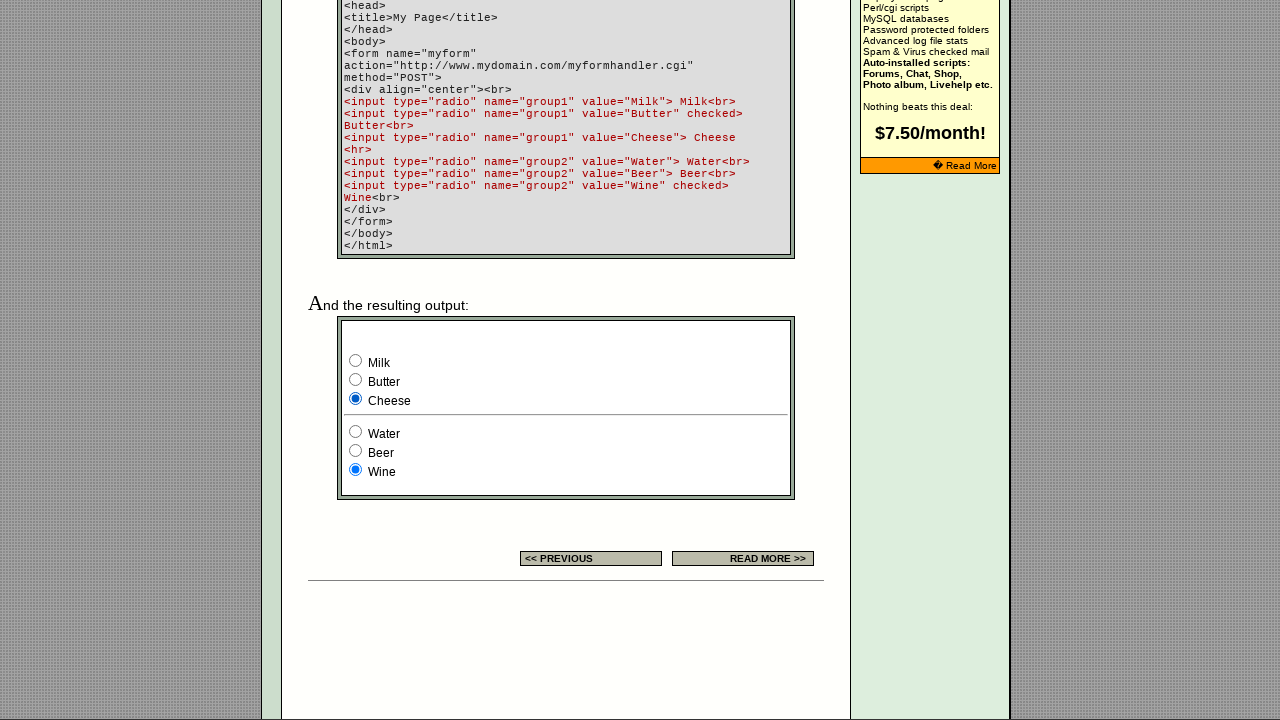

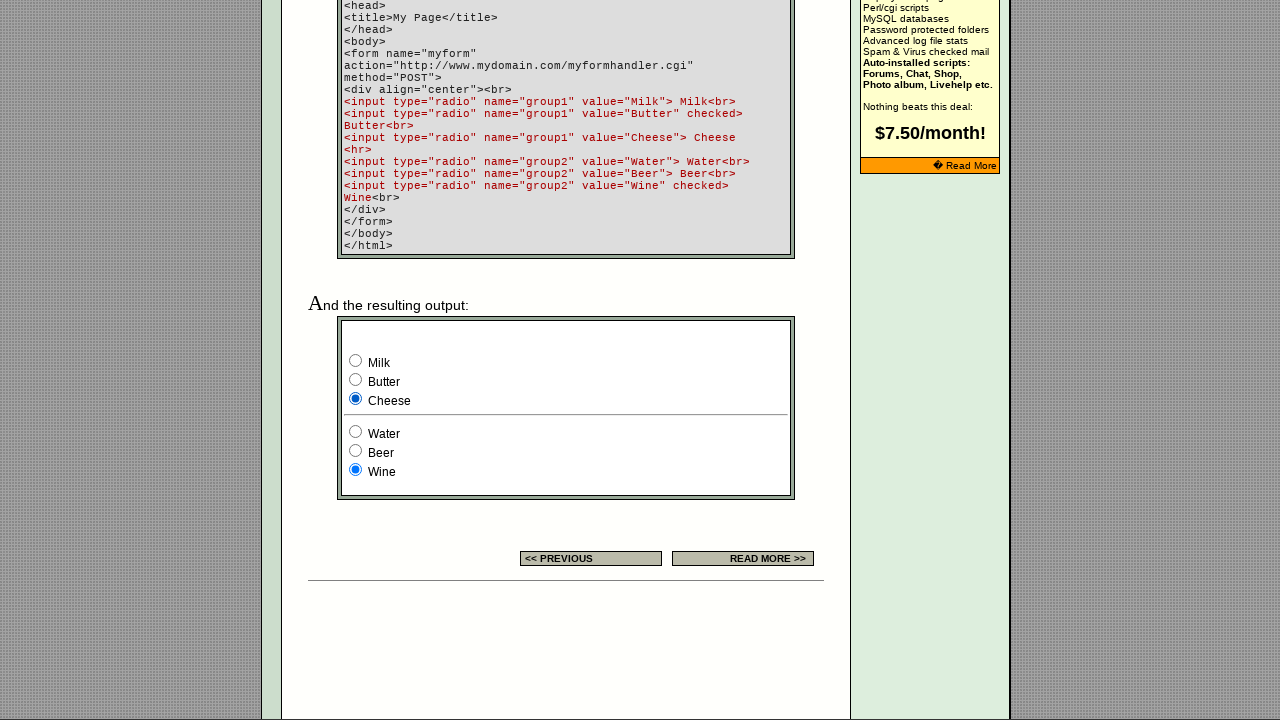